Tests dropdown selection functionality by clicking on the Skills dropdown and selecting an option by index on a demo registration form

Starting URL: https://demo.automationtesting.in/Register.html

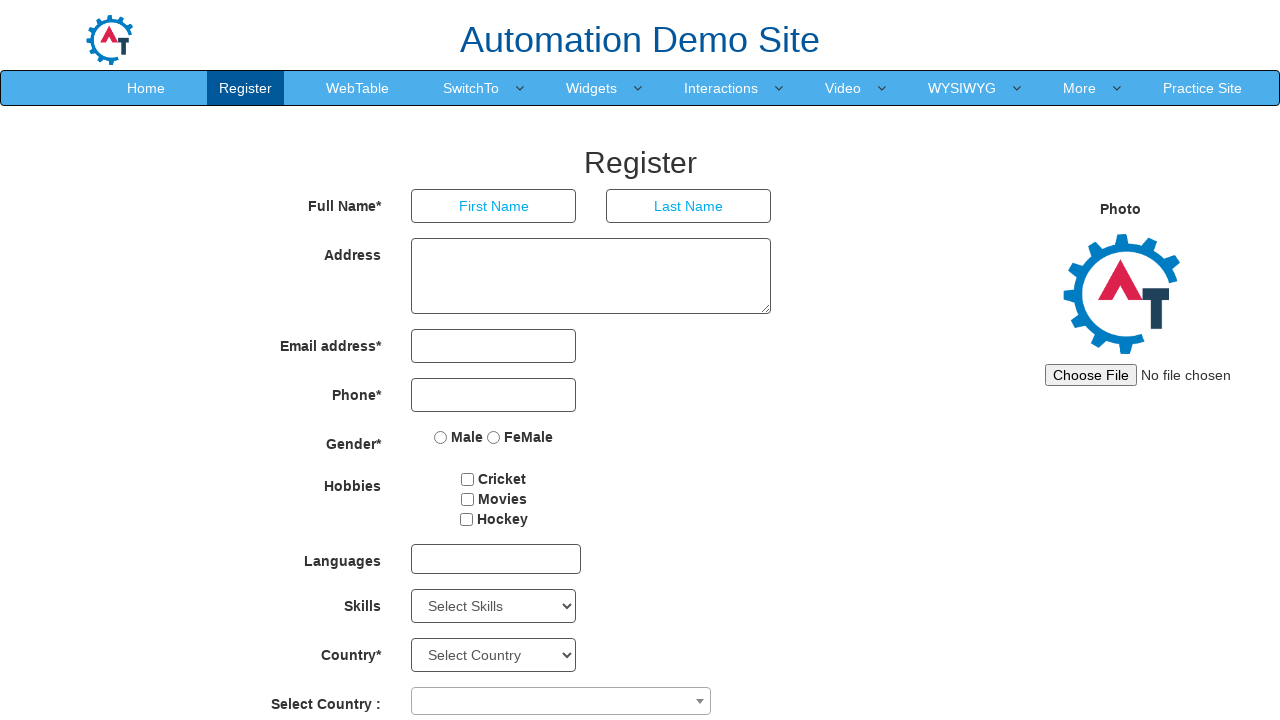

Clicked on Skills dropdown to open it at (494, 606) on #Skills
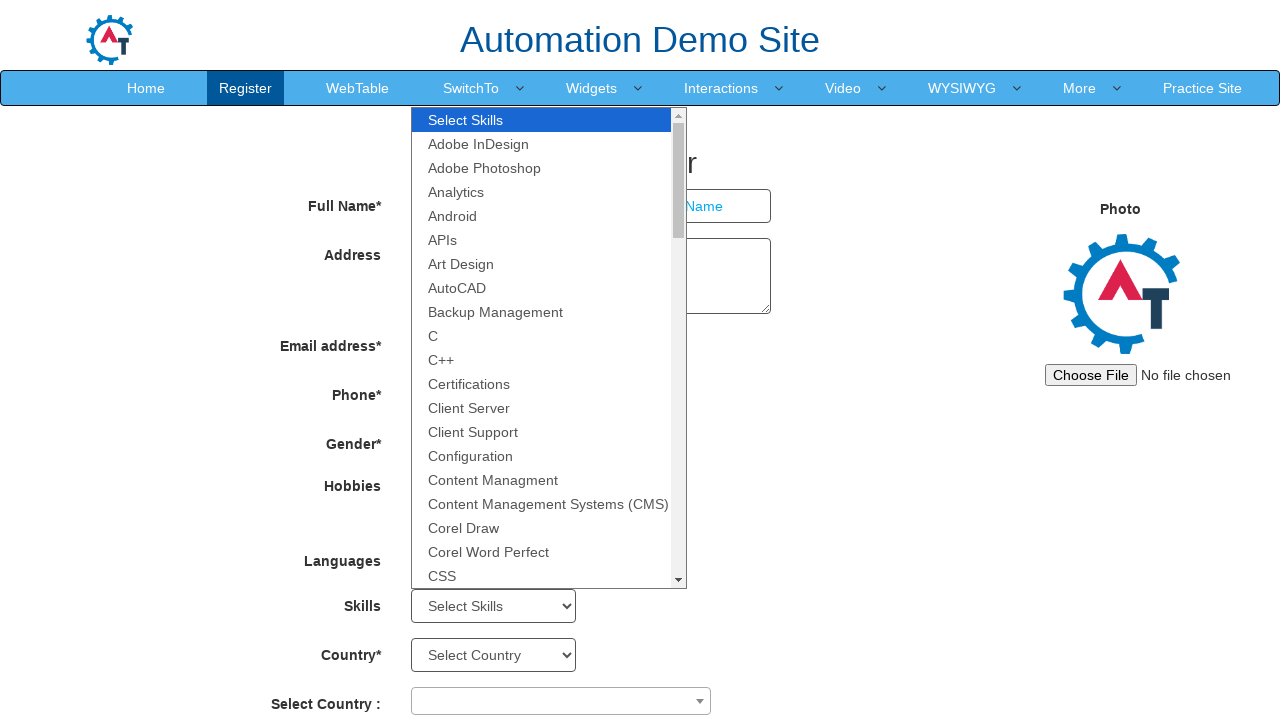

Selected second option (index 1) from Skills dropdown on #Skills
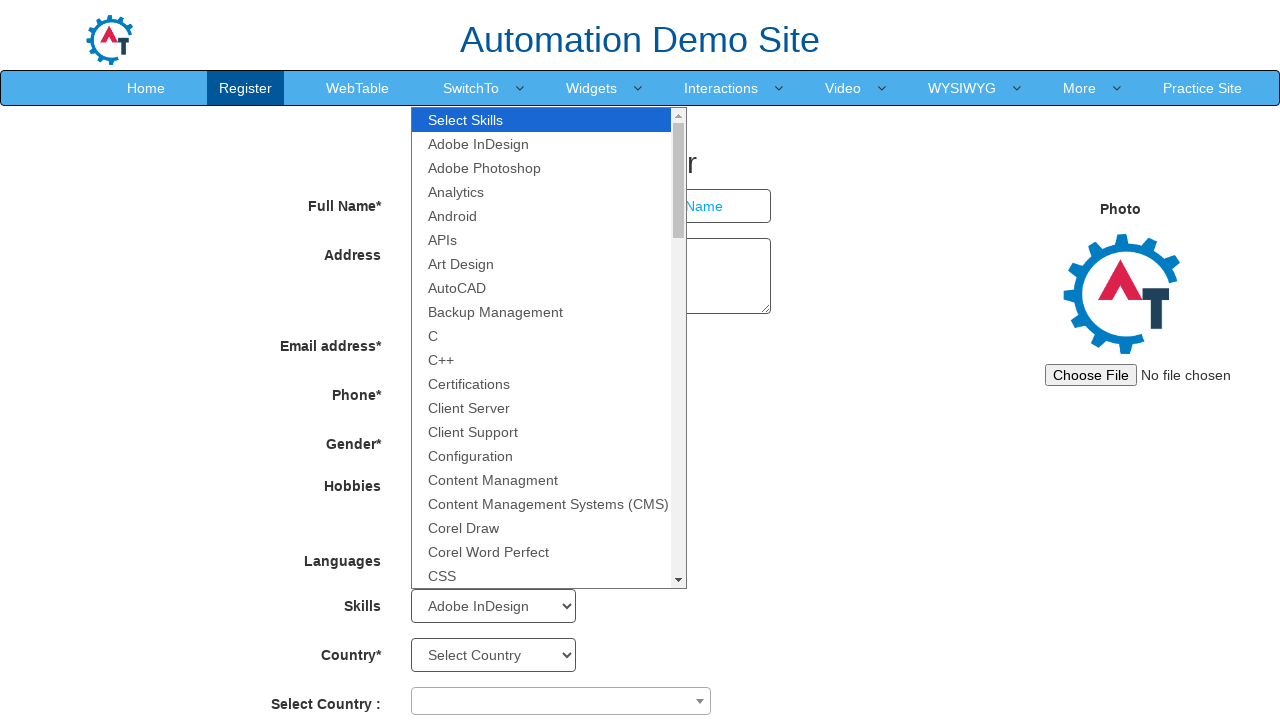

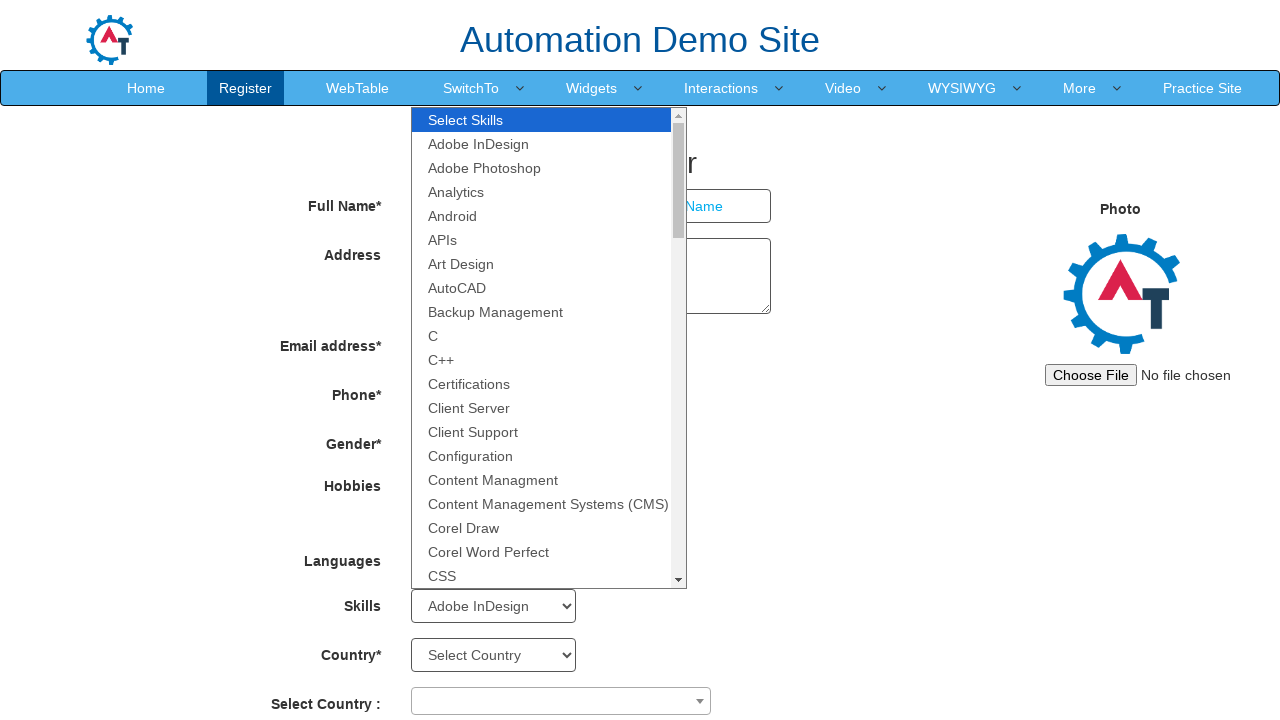